Navigates to RedBus bus booking website

Starting URL: https://www.redbus.in/

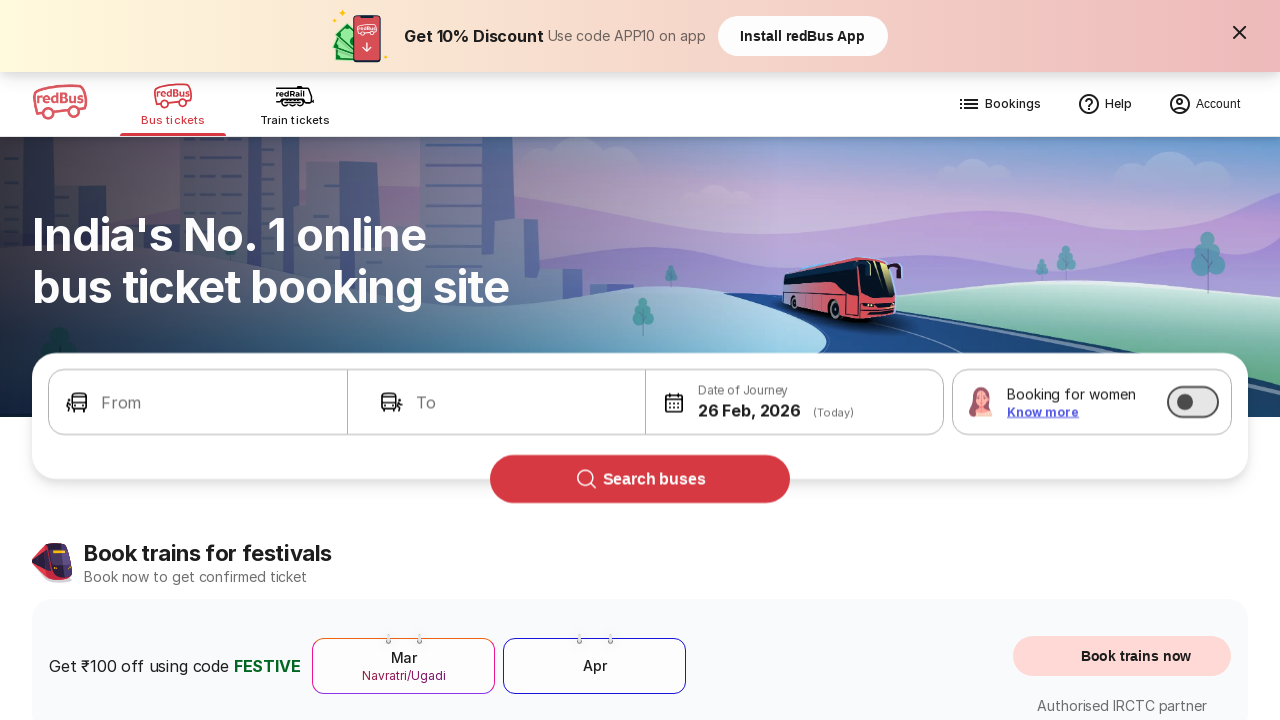

Navigated to RedBus bus booking website
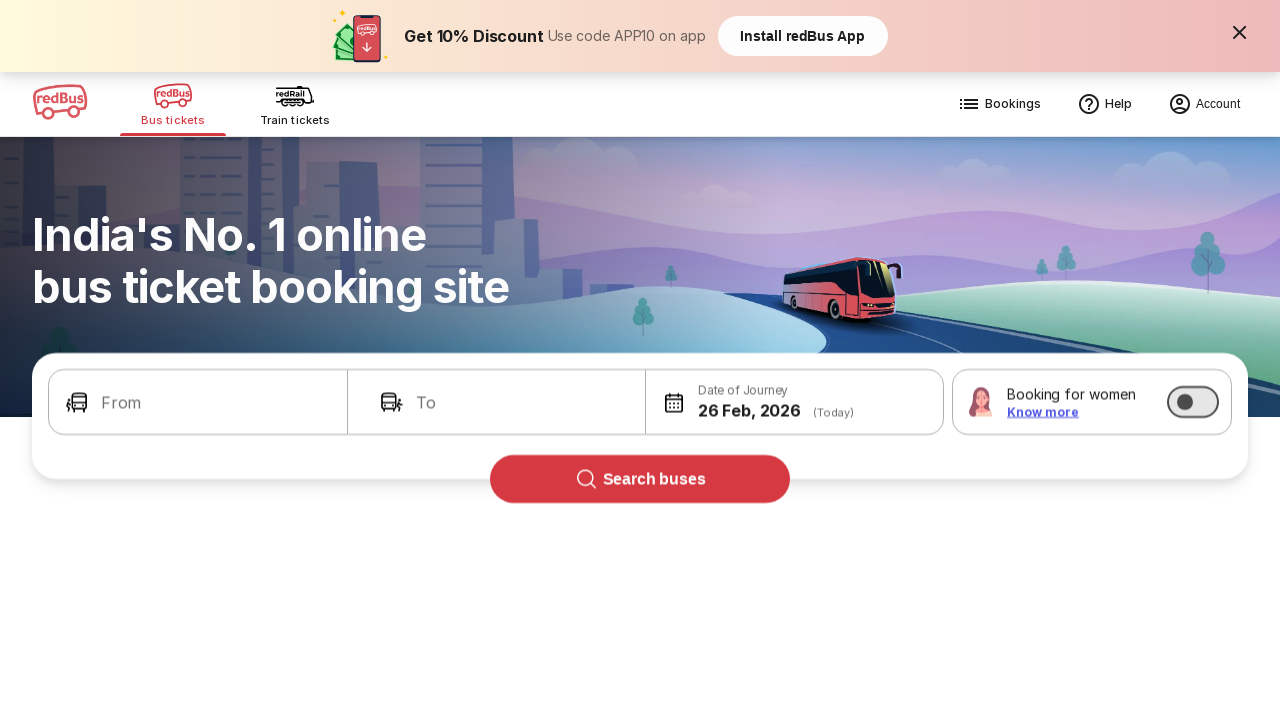

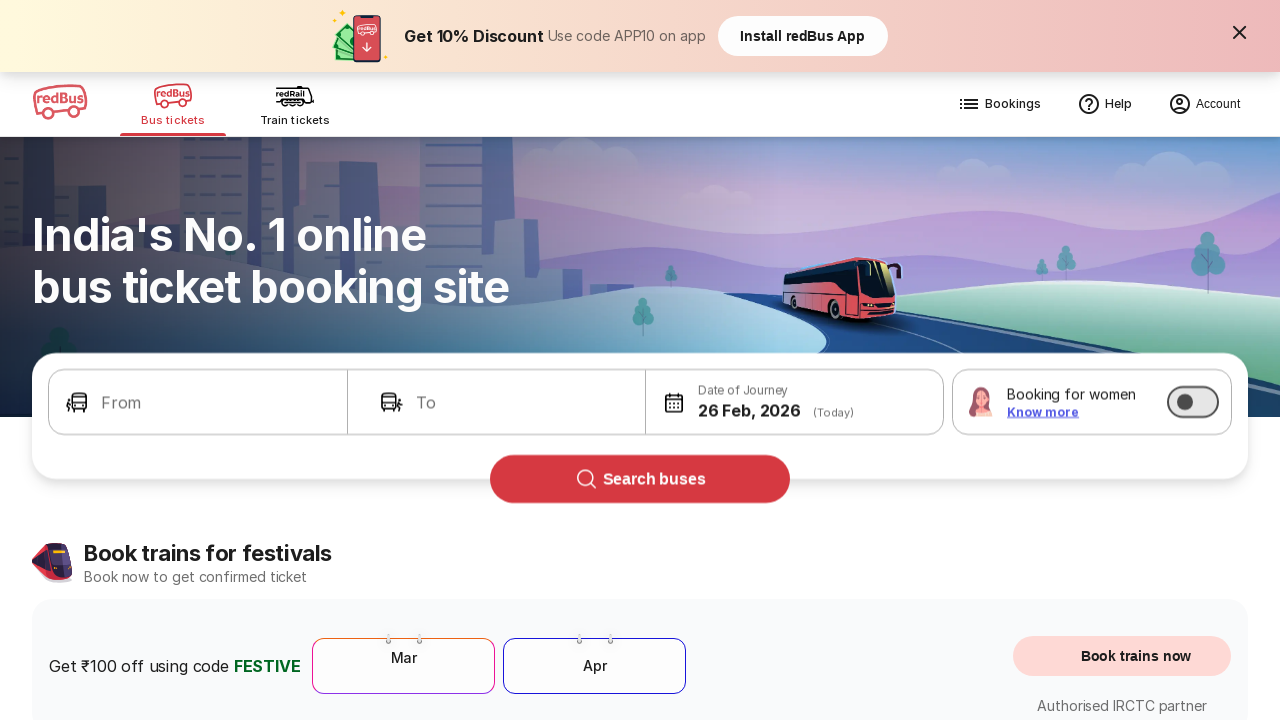